Tests navigation on Tech With Tim website by clicking on Python tutorials link, then navigating to the Donate page and clicking on a donation option

Starting URL: https://www.techwithtim.net

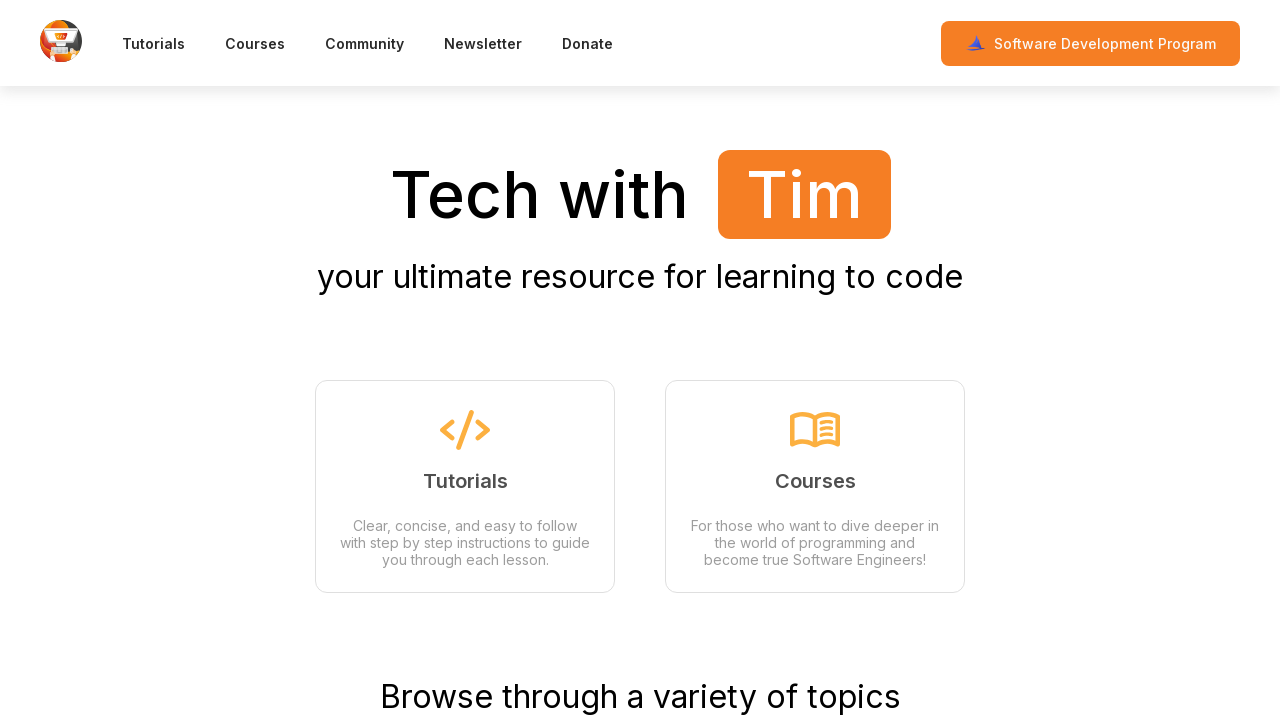

Clicked on Python tutorials link in navigation at (238, 360) on text=Python
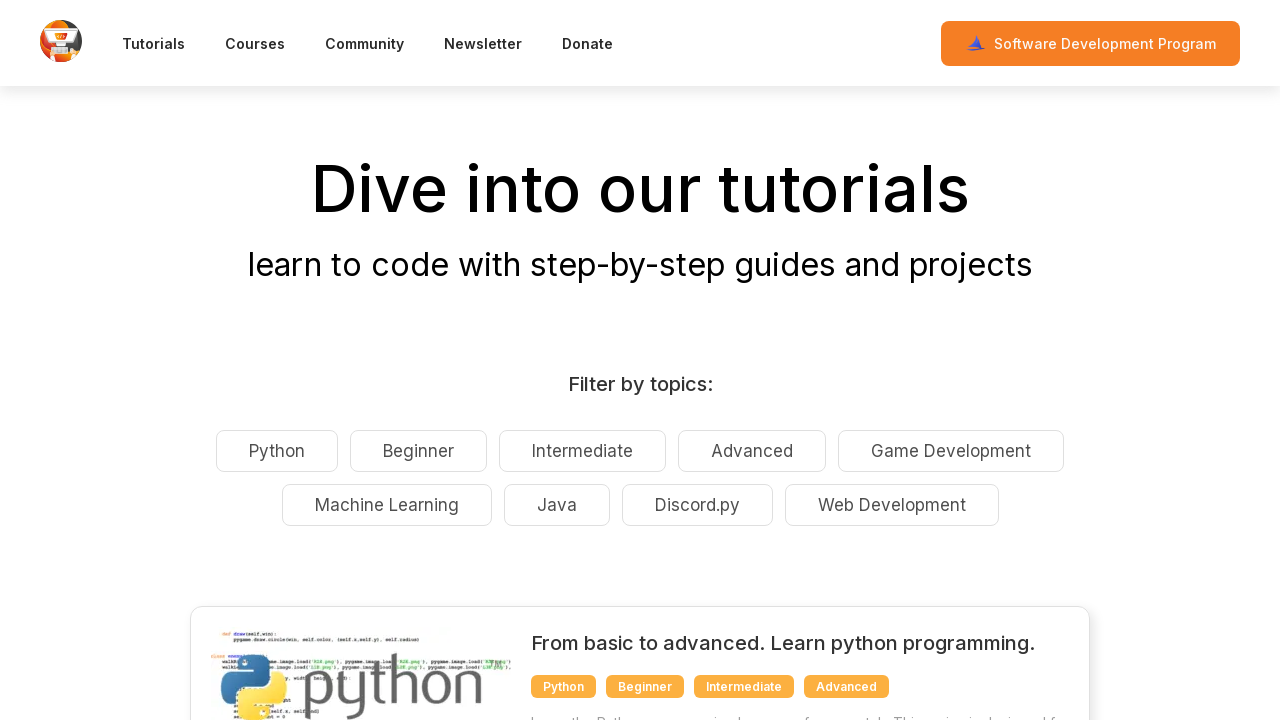

Python tutorials list loaded
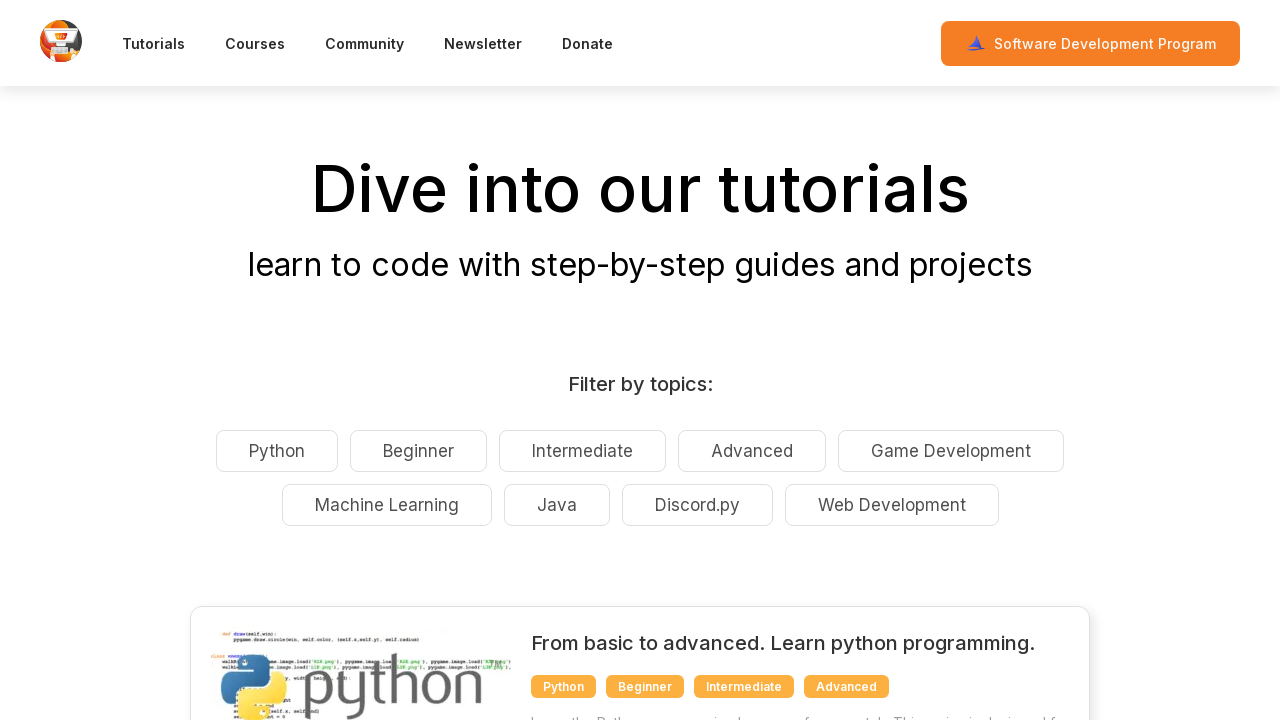

Clicked on Donate link at (588, 43) on text=Donate
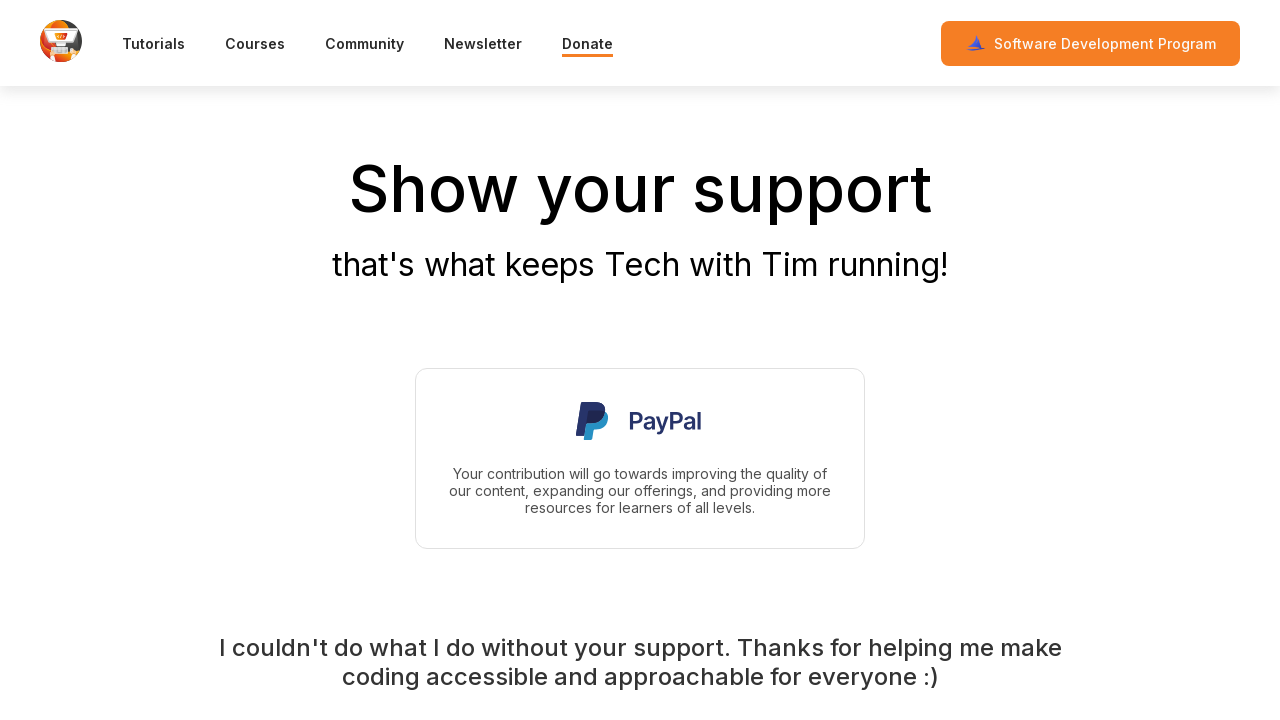

Donate page content loaded
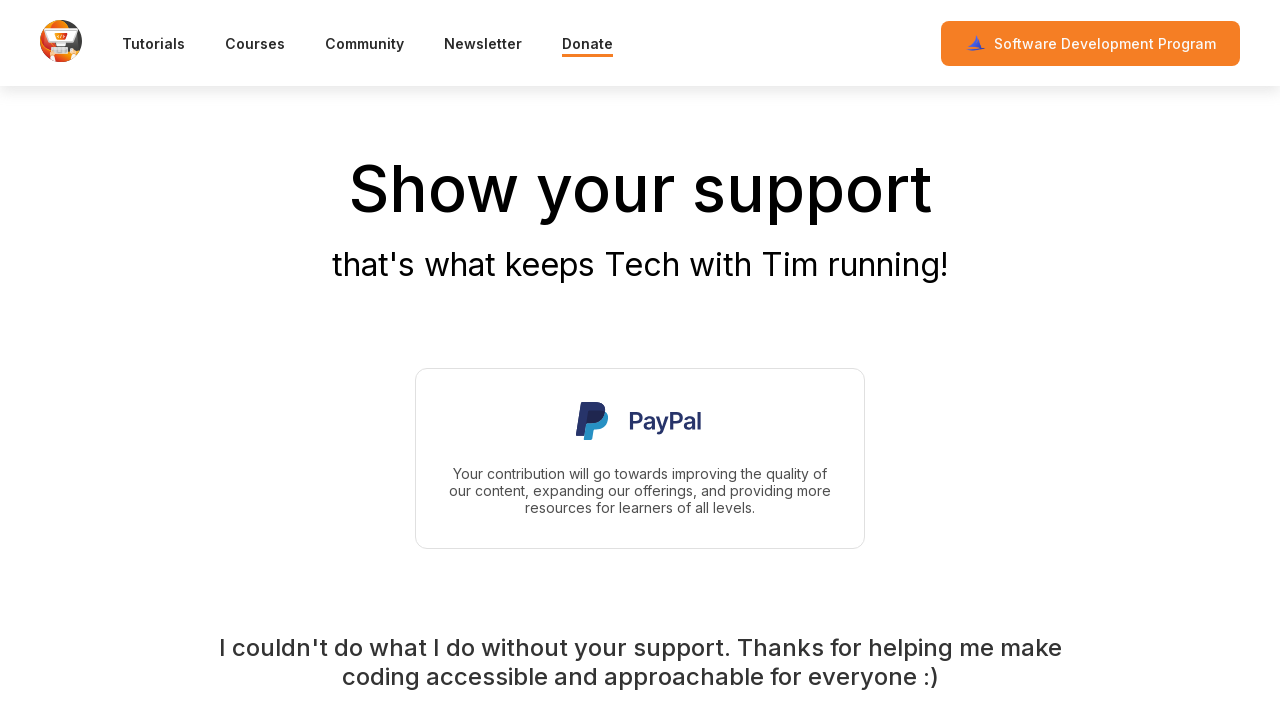

Clicked on donation card option at (640, 458) on .donate__DonateCardContainer-sc-1a8062w-0
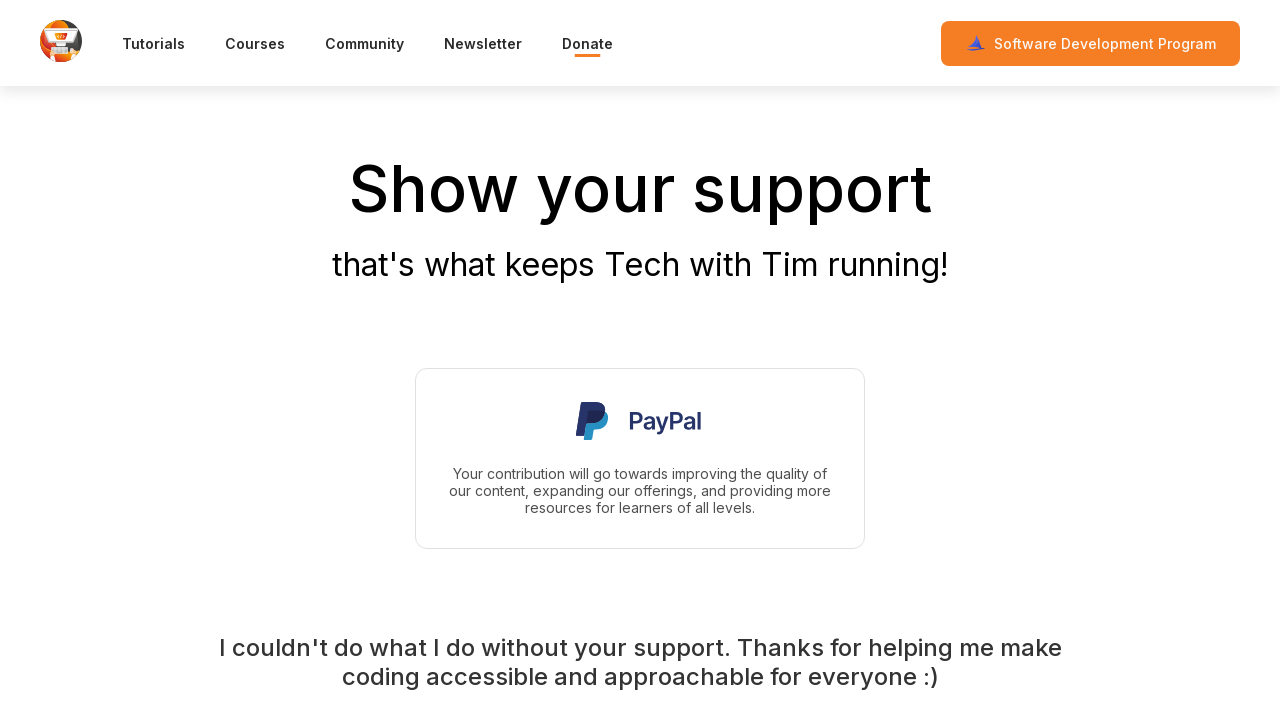

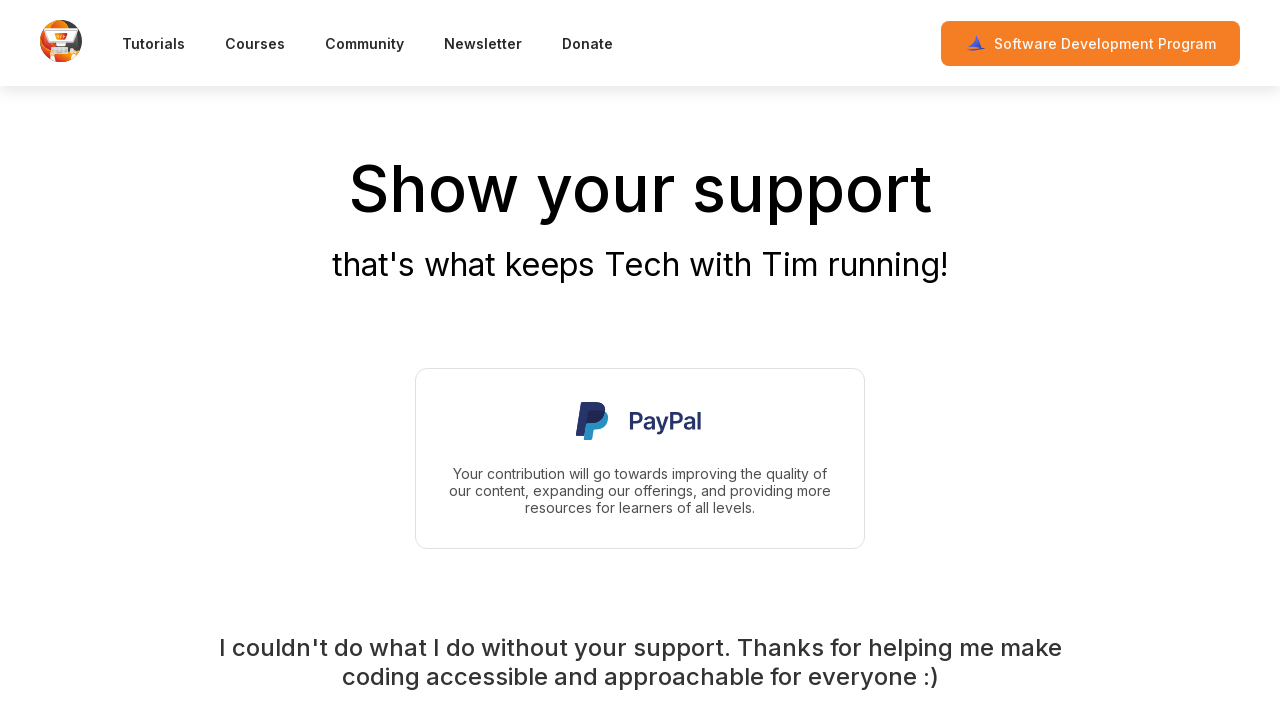